Tests clicking a button with a specific CSS class and handling the resulting JavaScript alert on the UI Test Automation Playground class attribute page

Starting URL: http://uitestingplayground.com/classattr

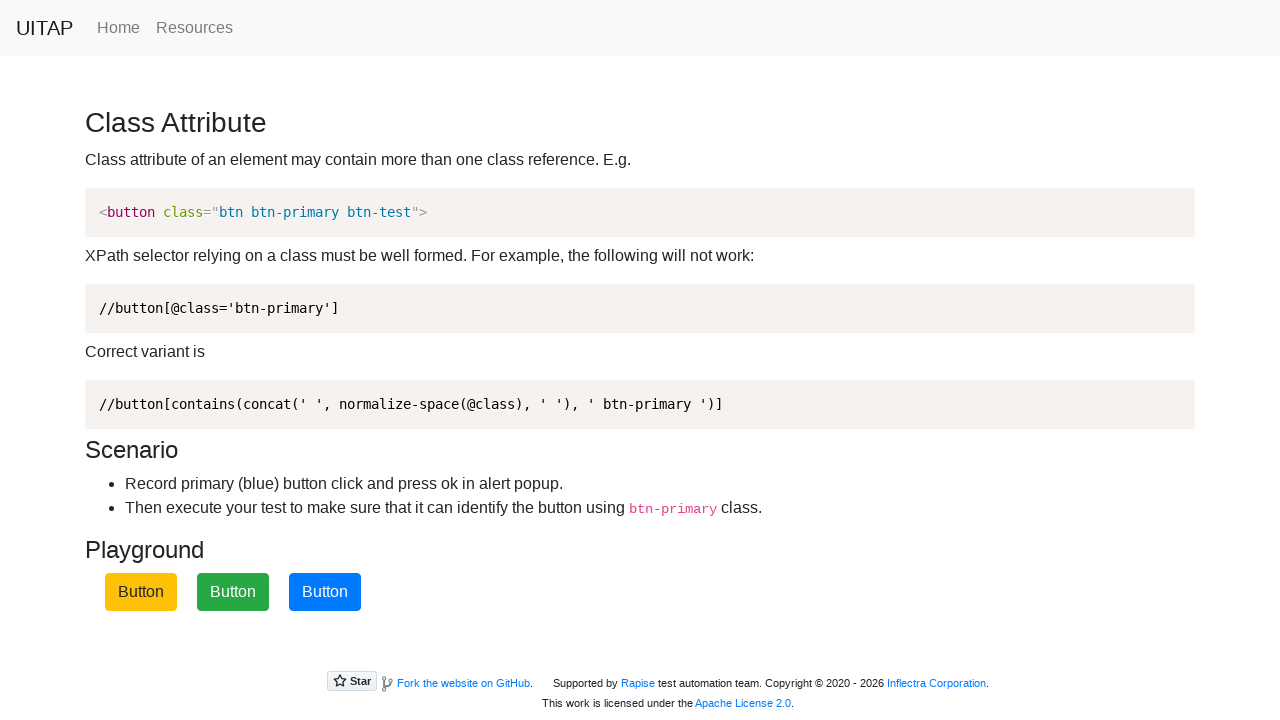

Clicked the primary button with CSS class on classattr page at (325, 592) on button.btn-primary
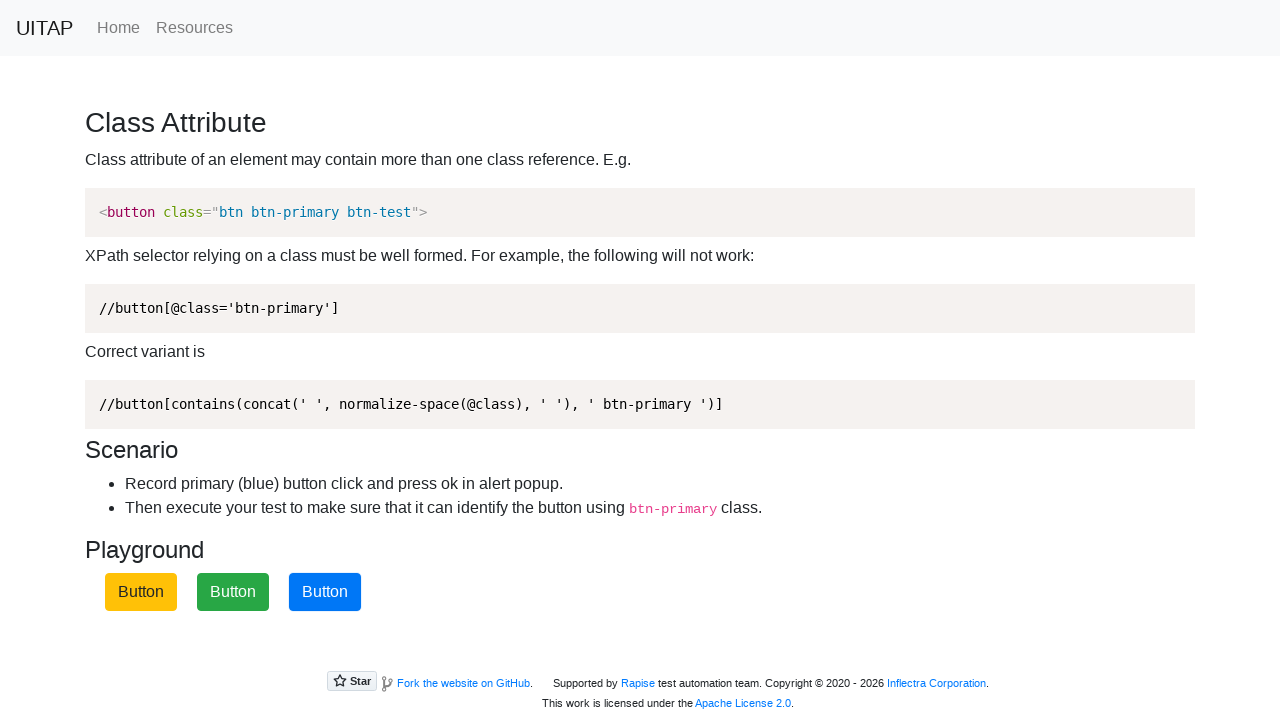

Set up dialog handler to accept JavaScript alerts
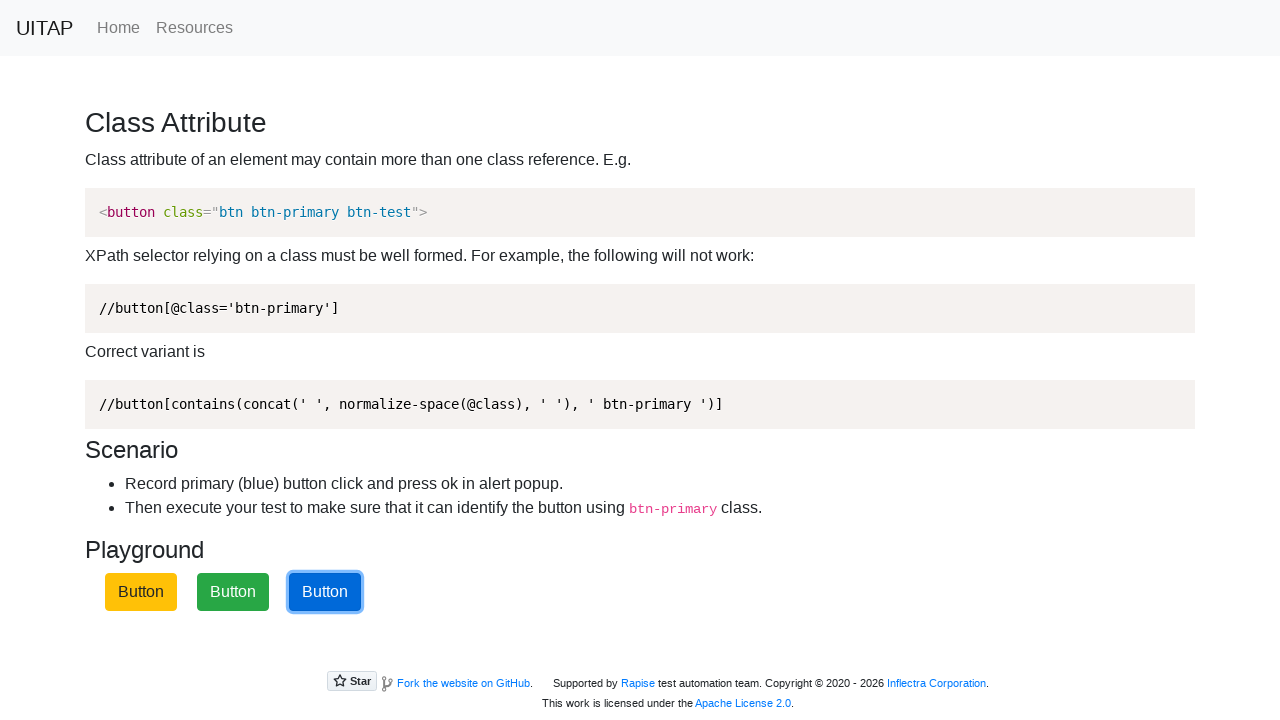

Reloaded the page
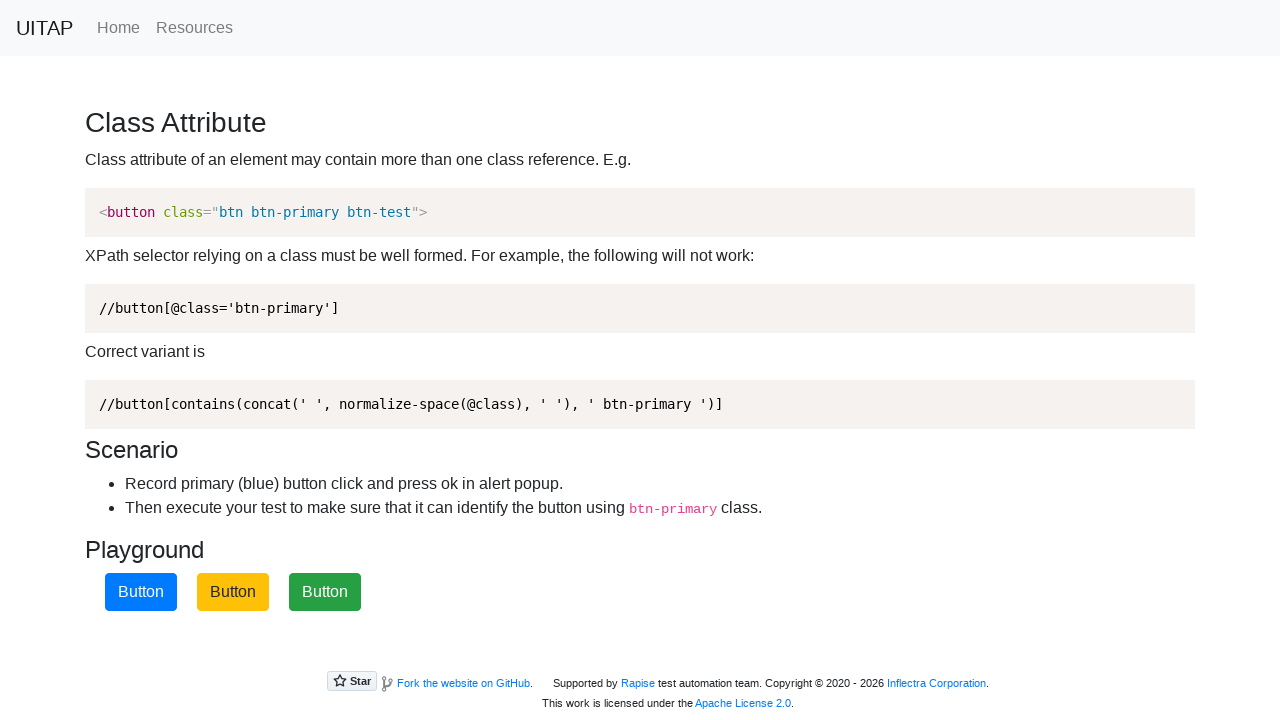

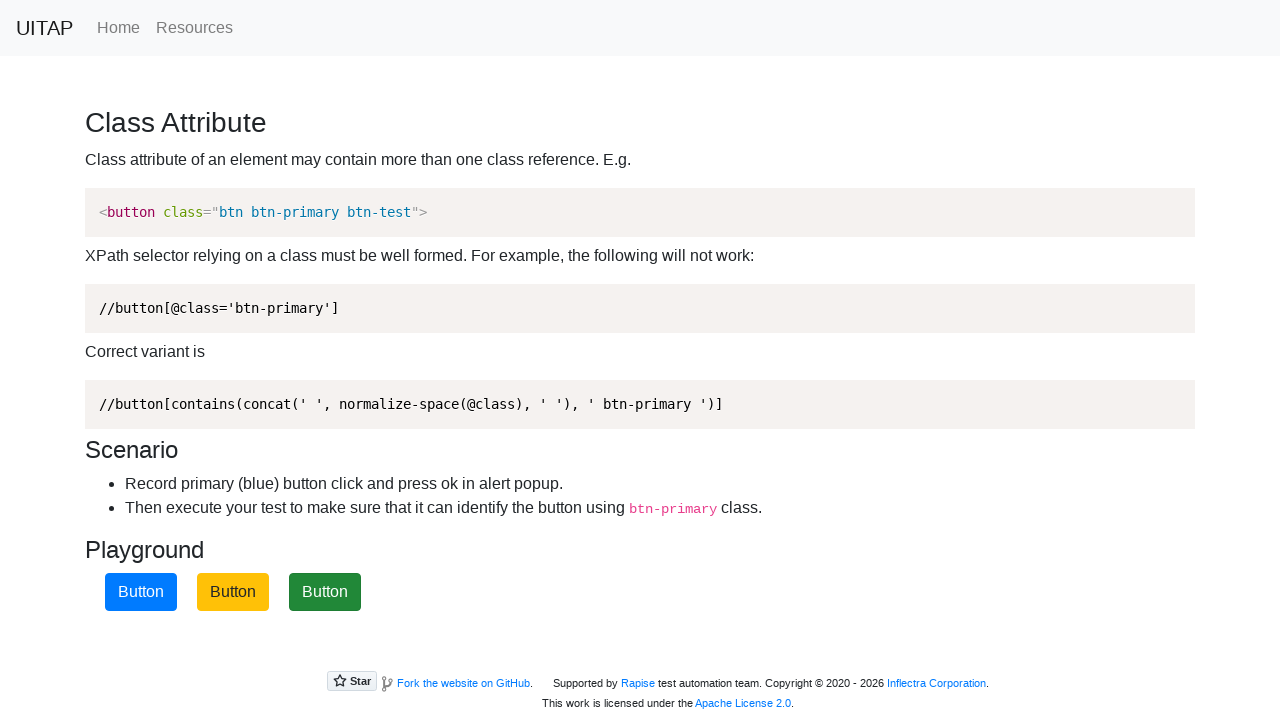